Tests dropdown selection functionality using different selection methods (by index, text, and value) and verifies meter element updates

Starting URL: https://seleniumbase.io/demo_page

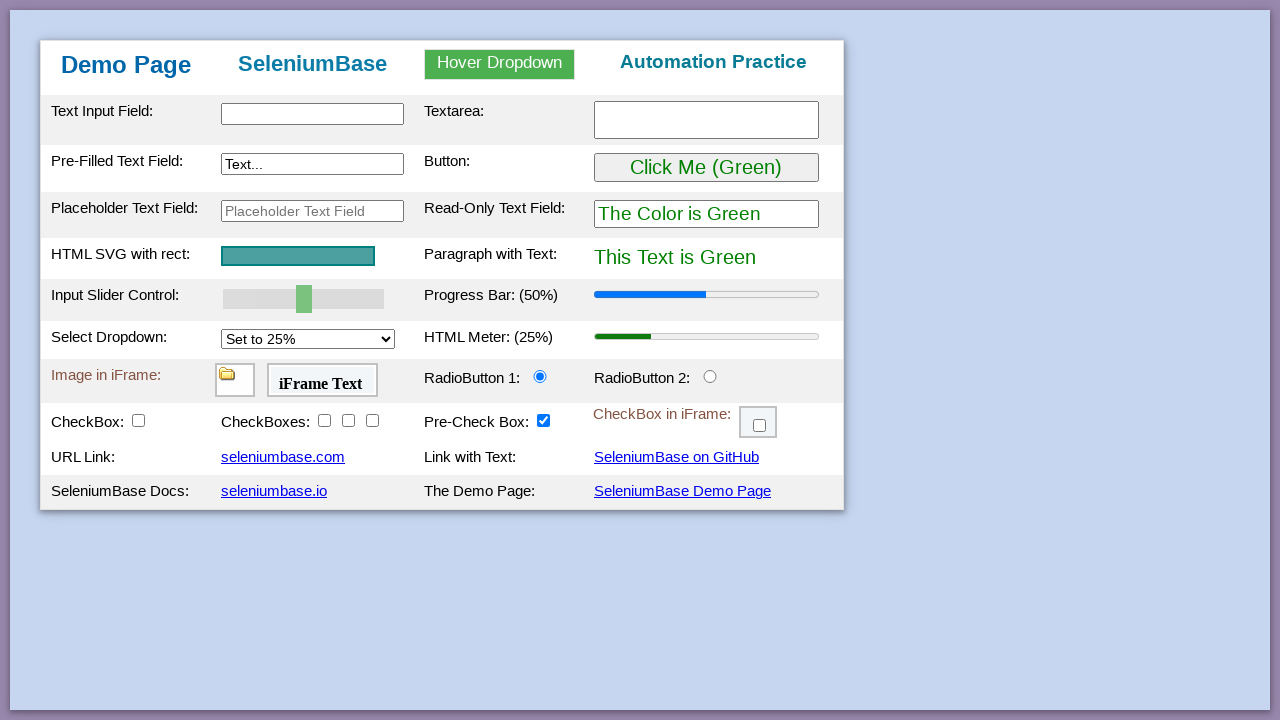

Verified initial meter value is 0.25
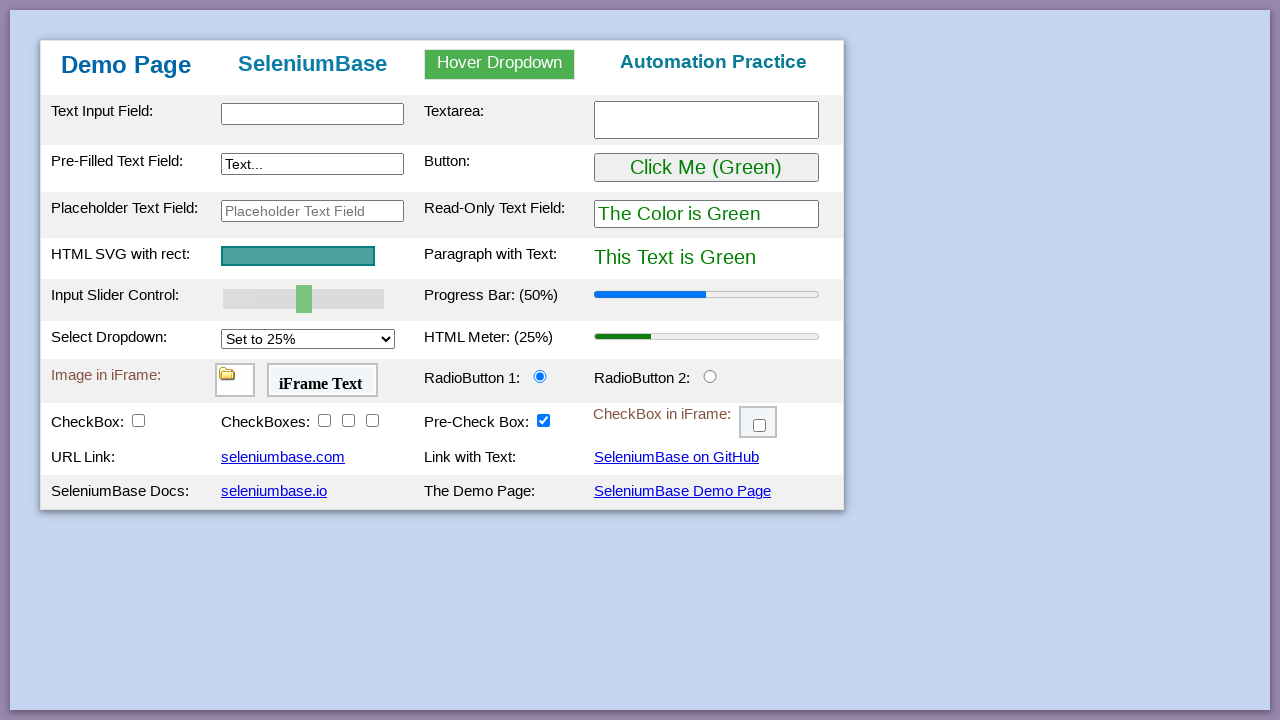

Selected dropdown option by index 2 on #mySelect
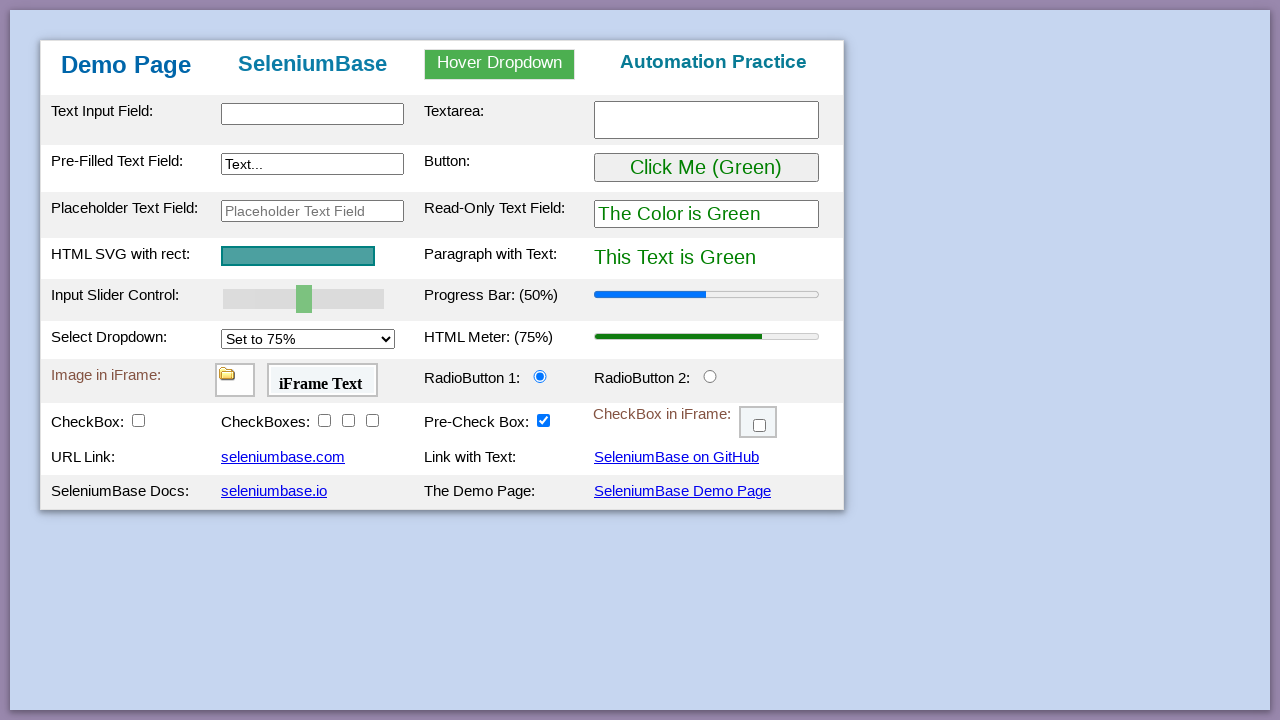

Verified meter value updated to 0.75
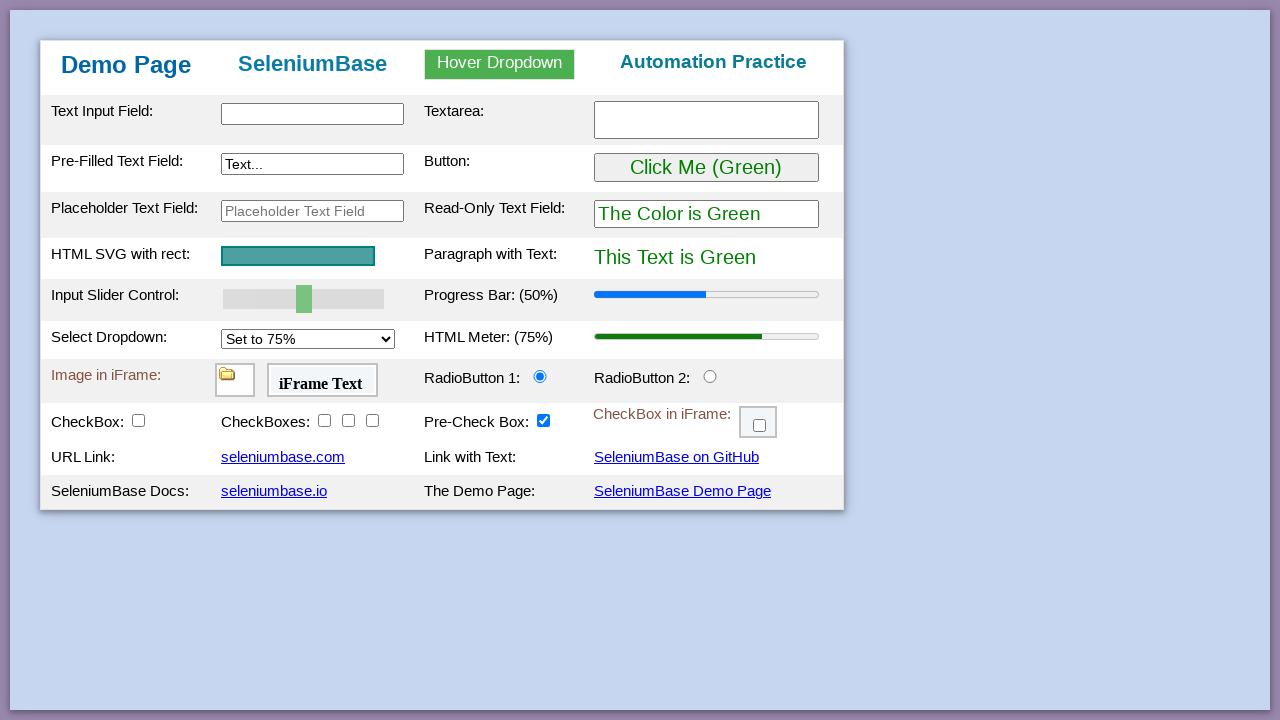

Selected dropdown option by label 'Set to 100%' on #mySelect
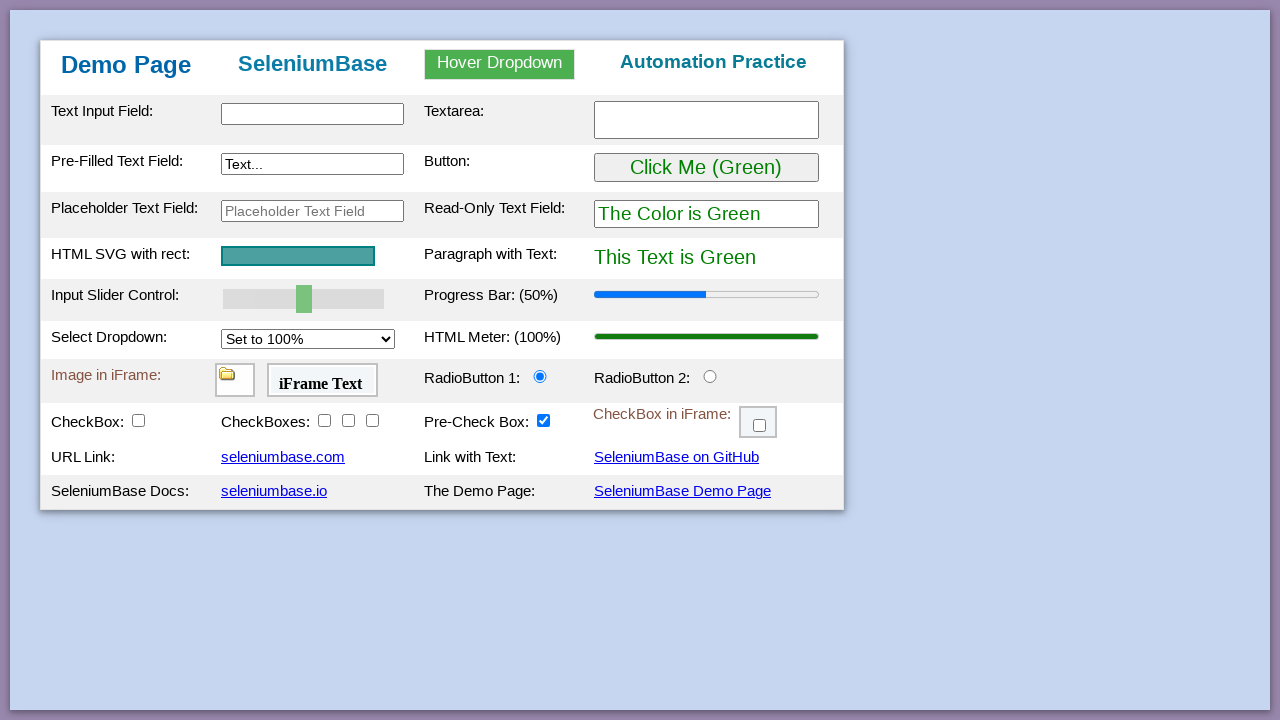

Verified meter value updated to 1
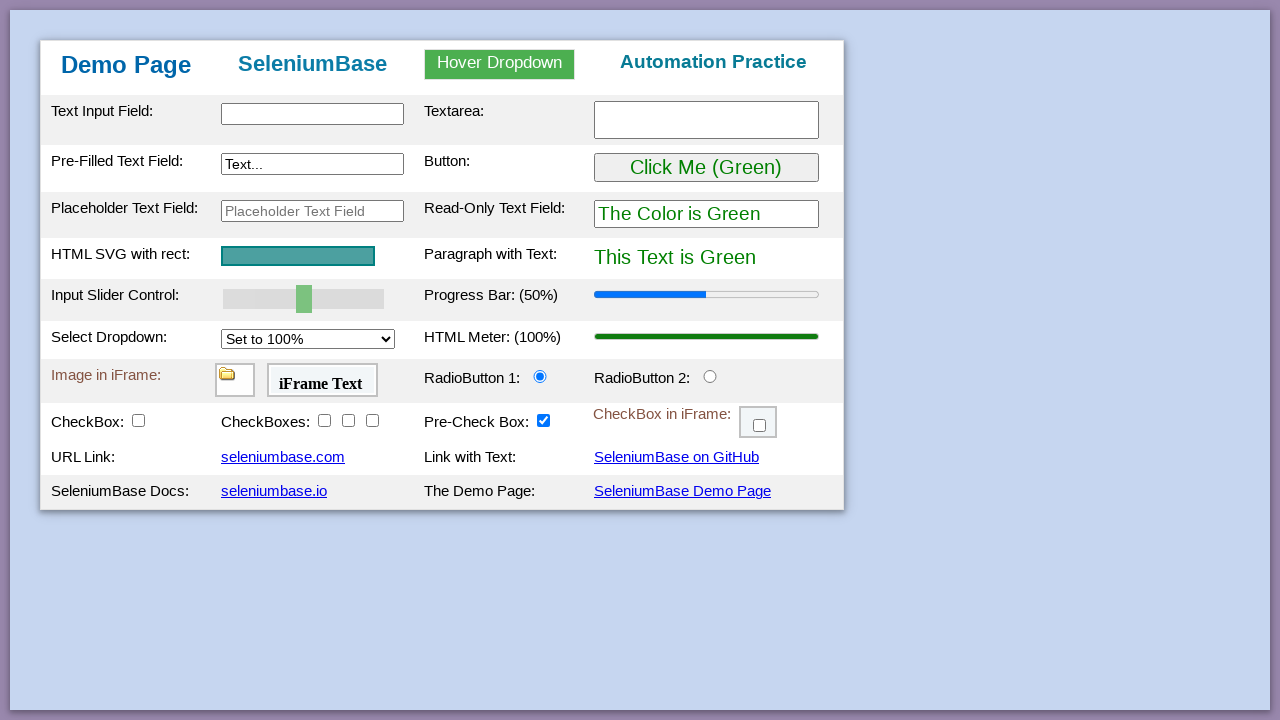

Selected dropdown option by value '50%' on #mySelect
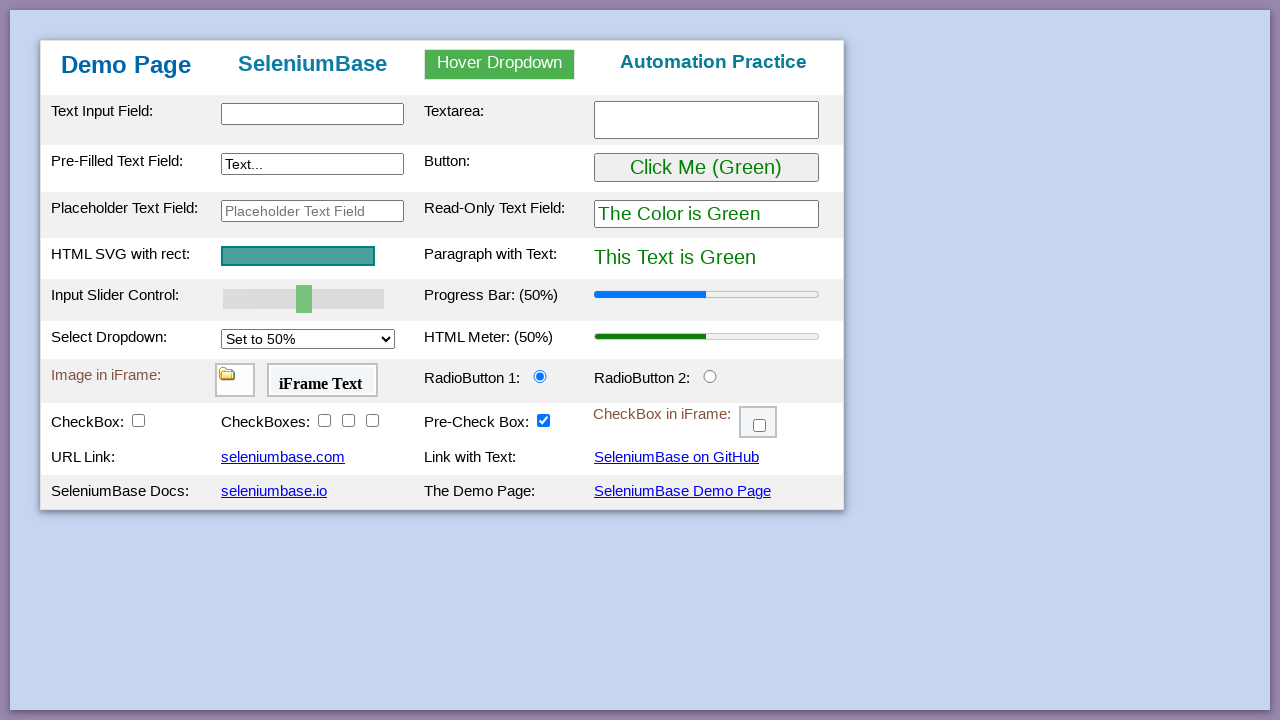

Verified meter value updated to 0.5
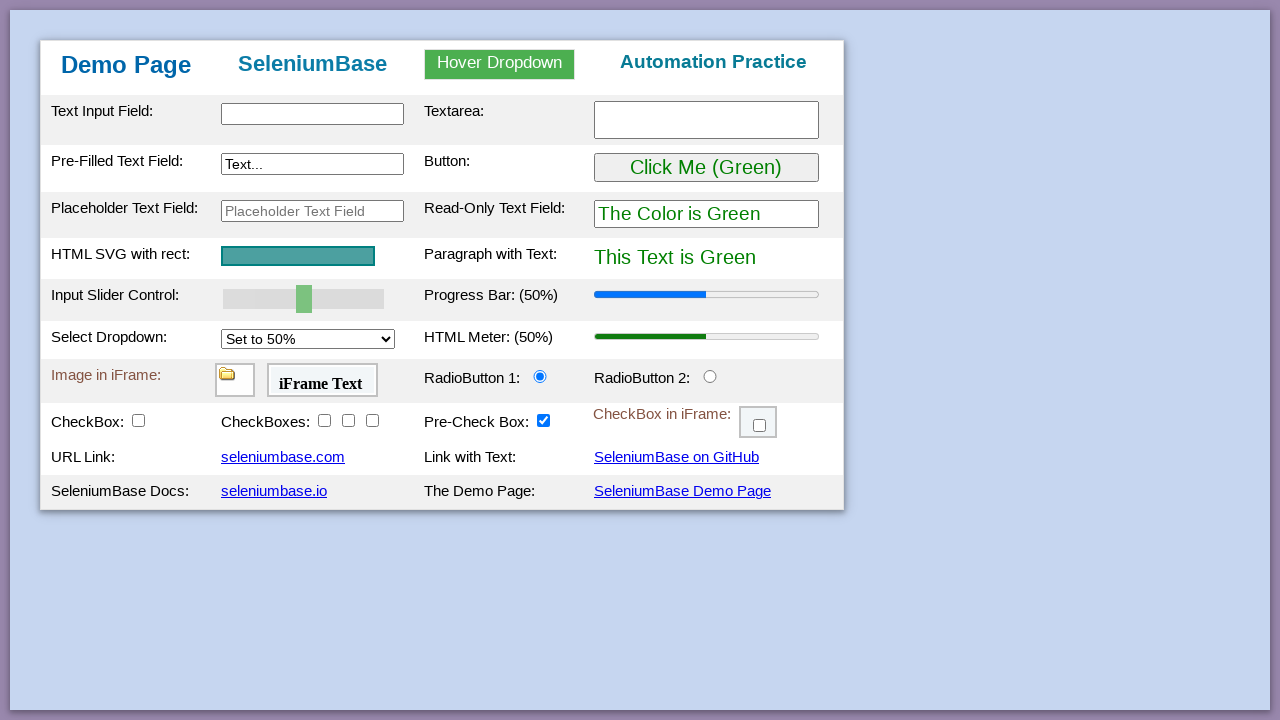

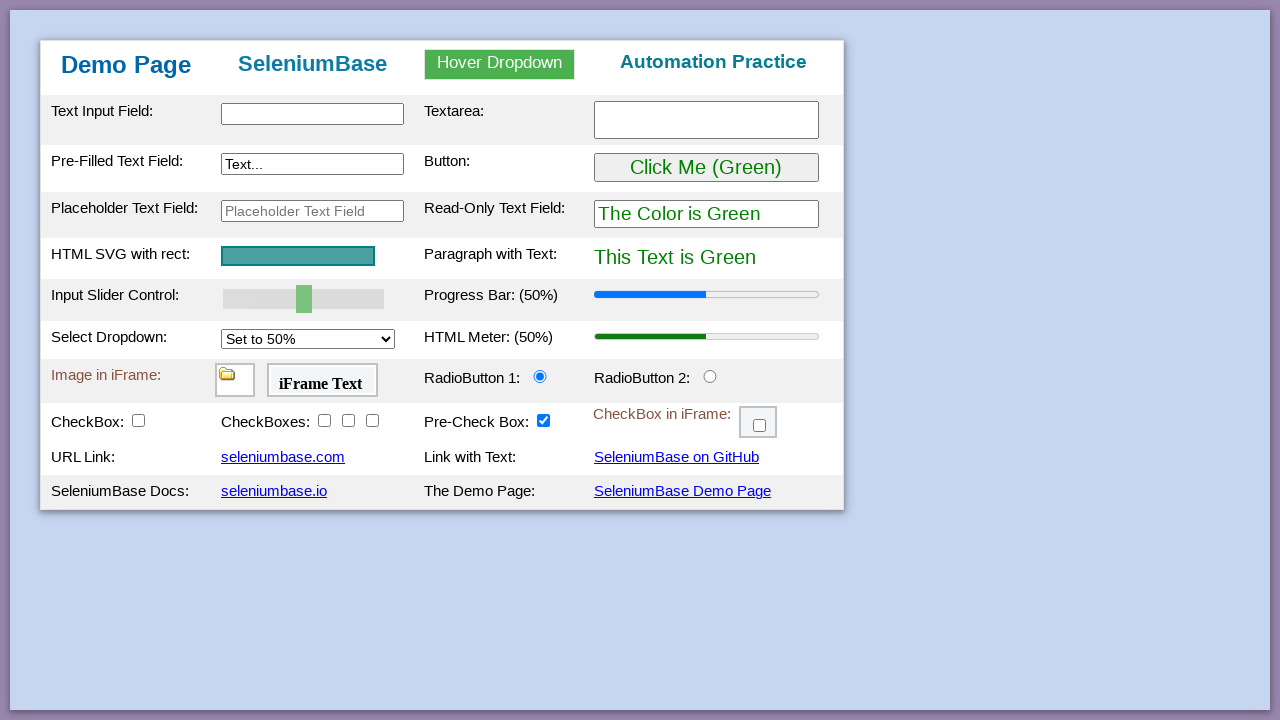